Tests slider functionality by switching to an iframe and dragging a slider element to change its value

Starting URL: https://www.globalsqa.com/demo-site/sliders/#Steps

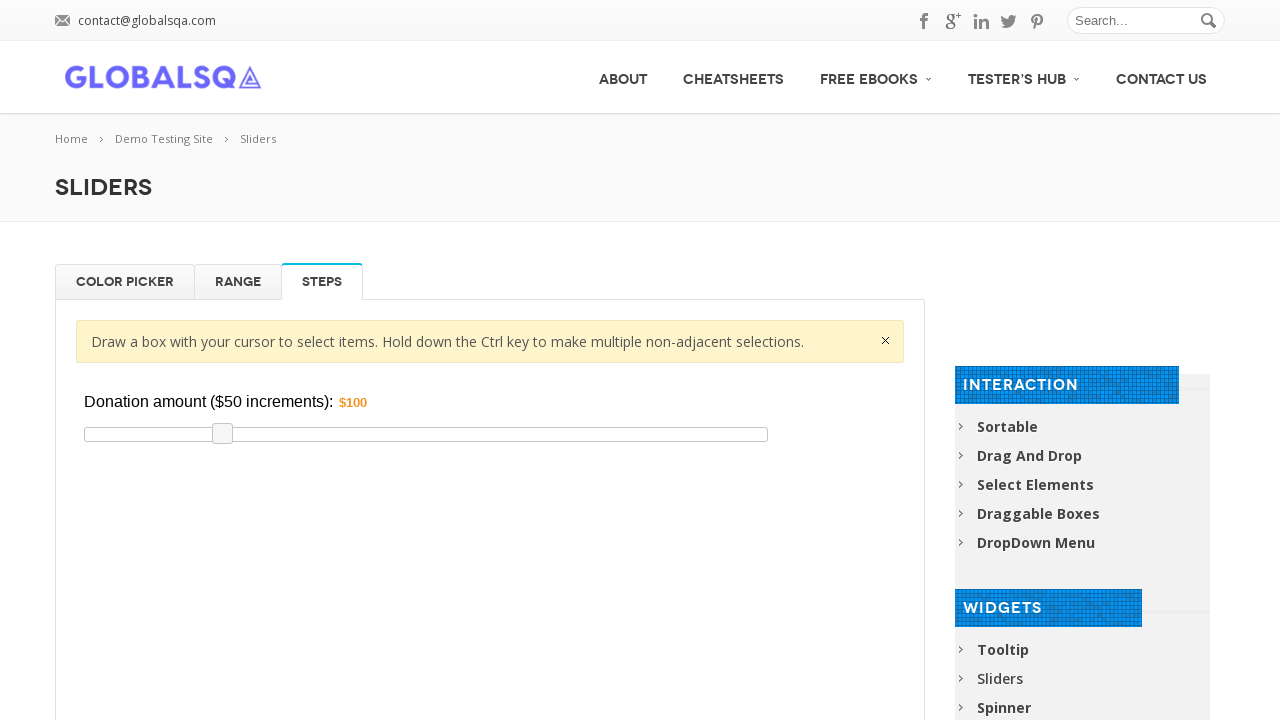

Located iframe containing slider element
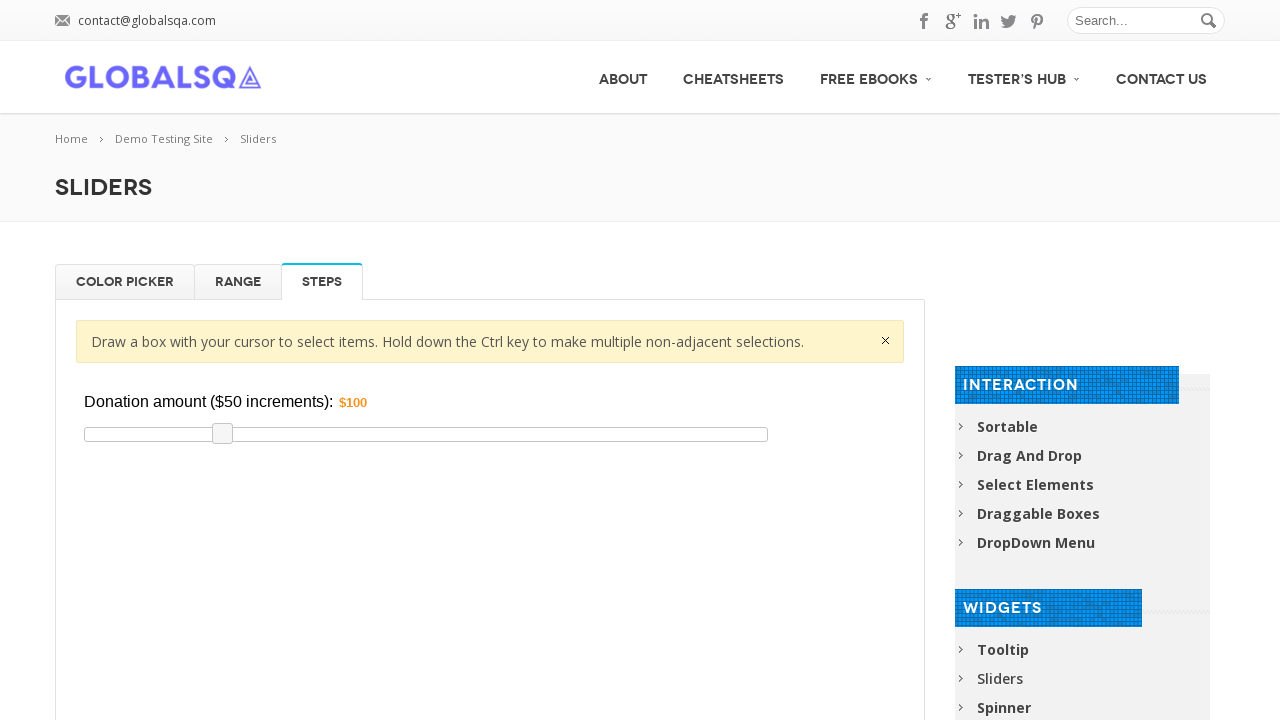

Located slider element in iframe
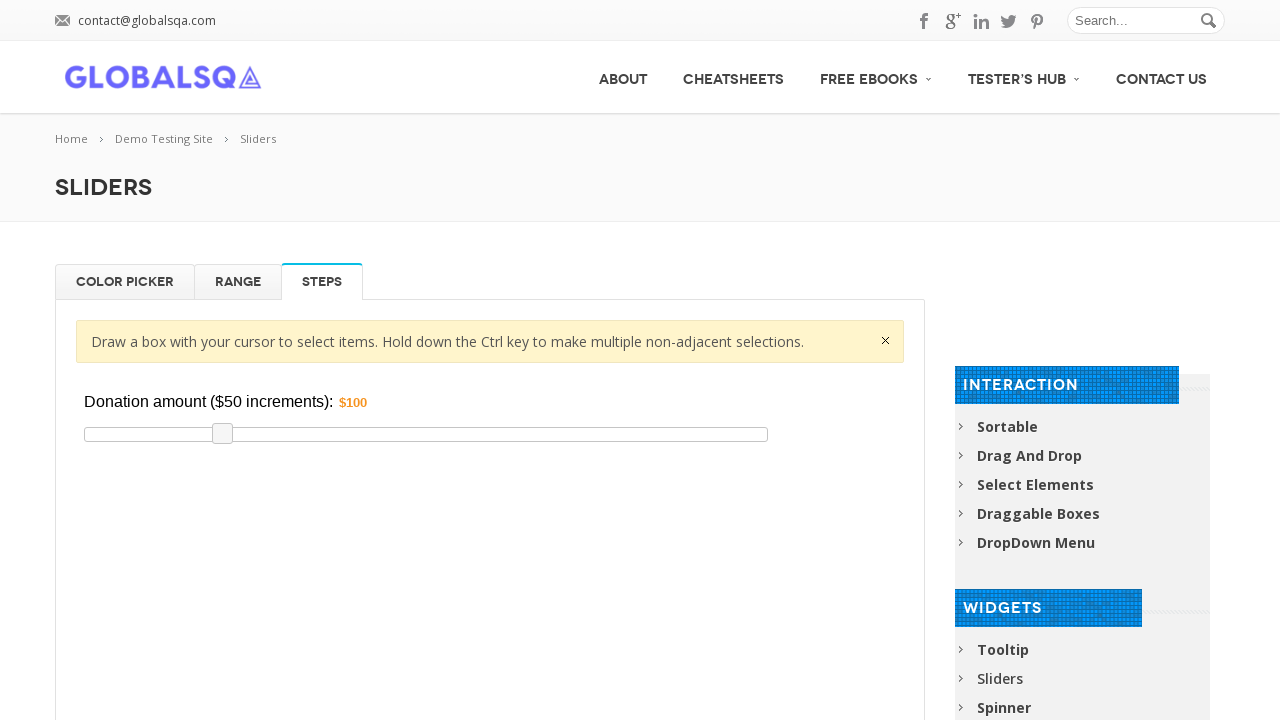

Slider element became visible
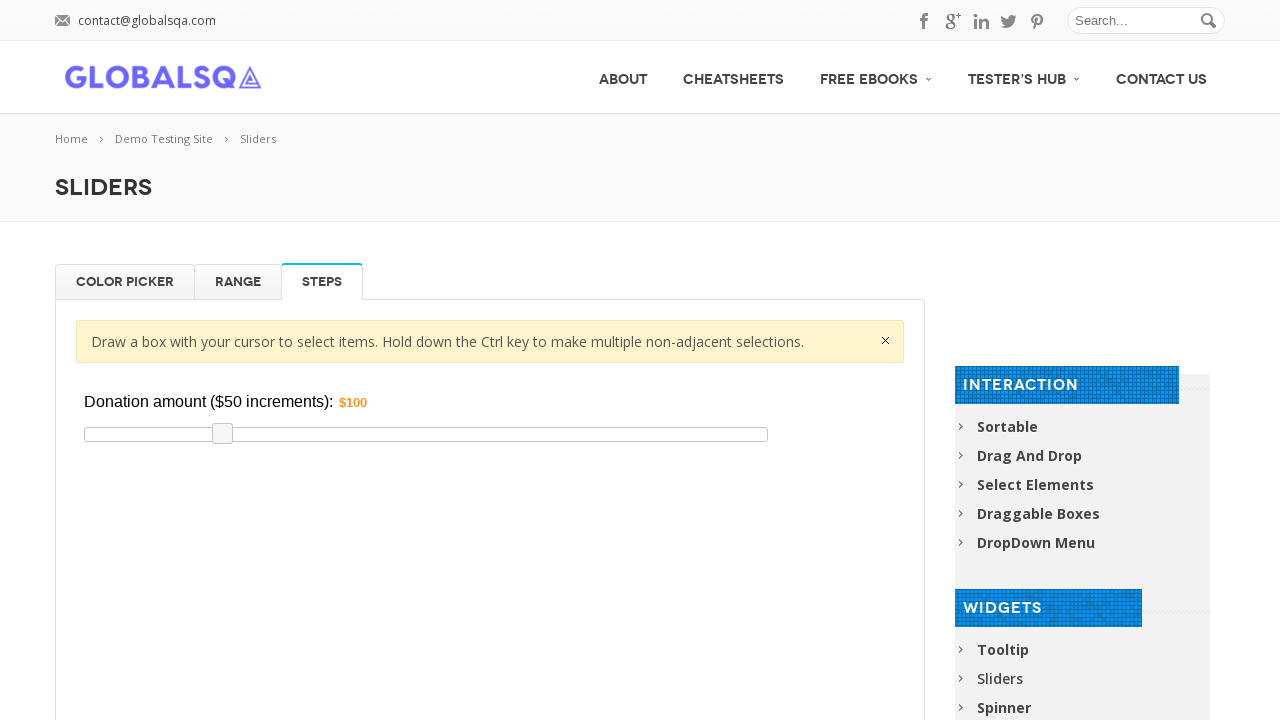

Located slider handle element
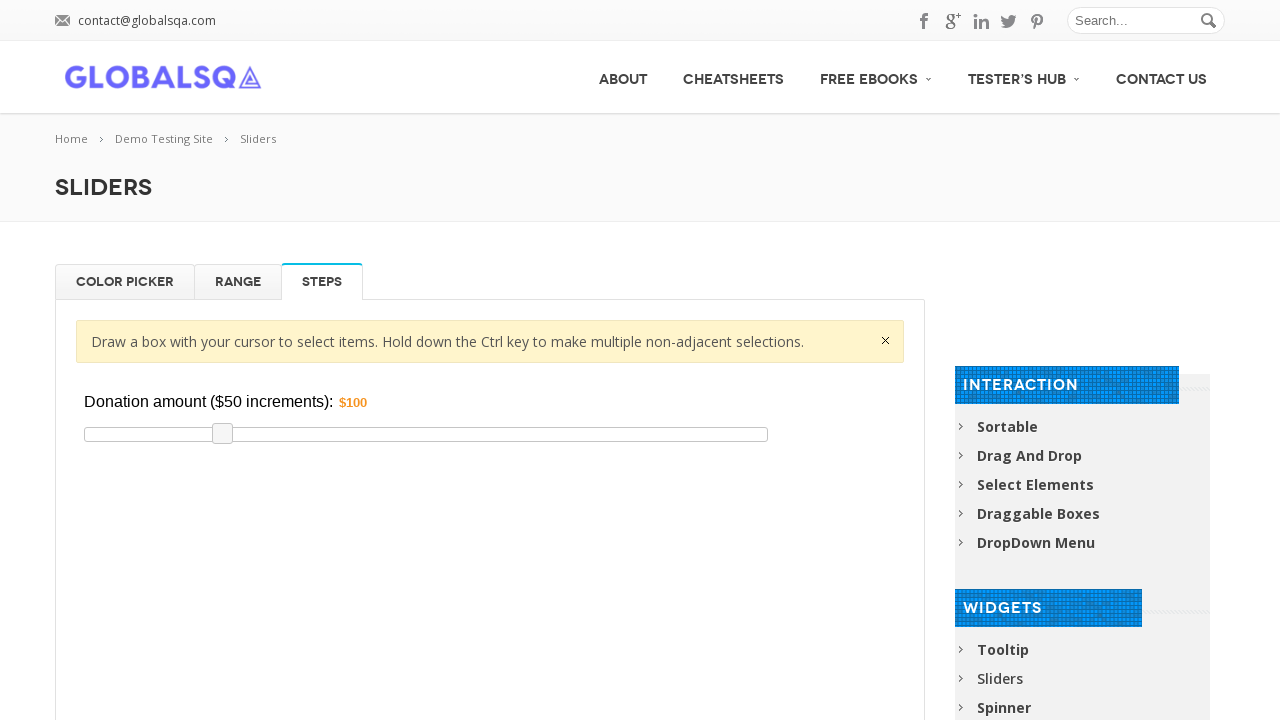

Slider handle became visible
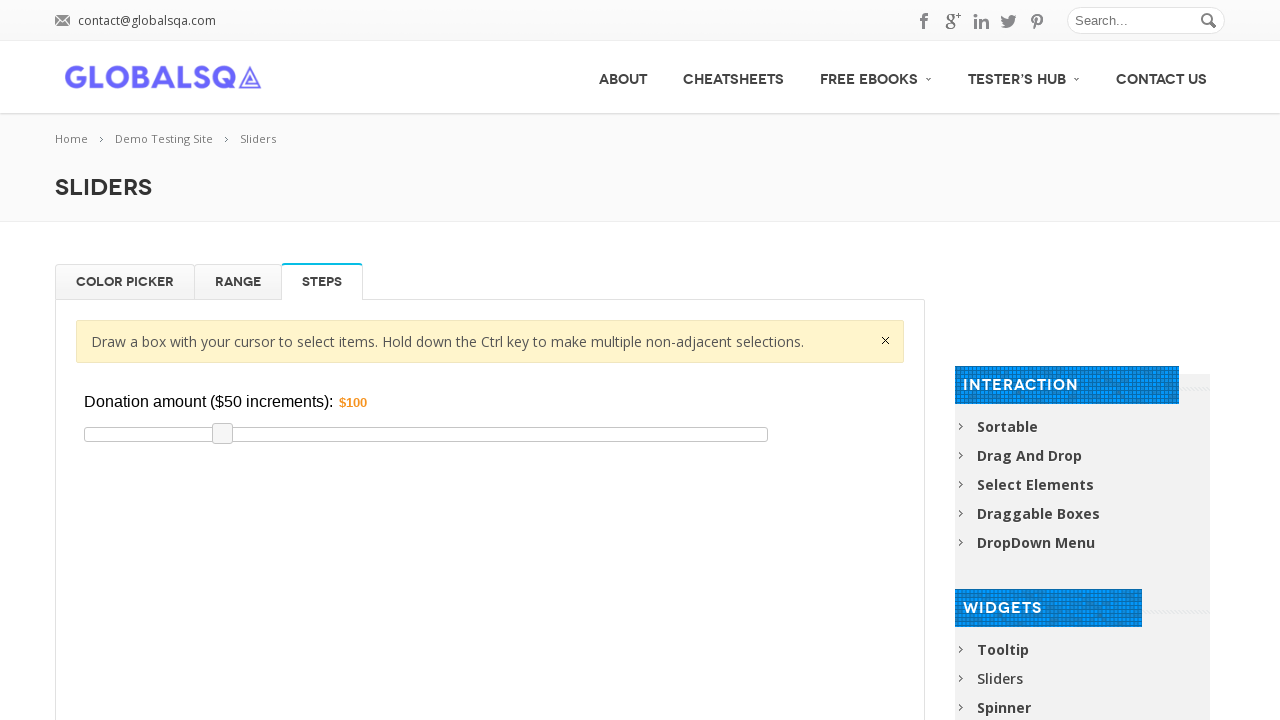

Dragged slider handle 10 pixels to the right at (223, 424)
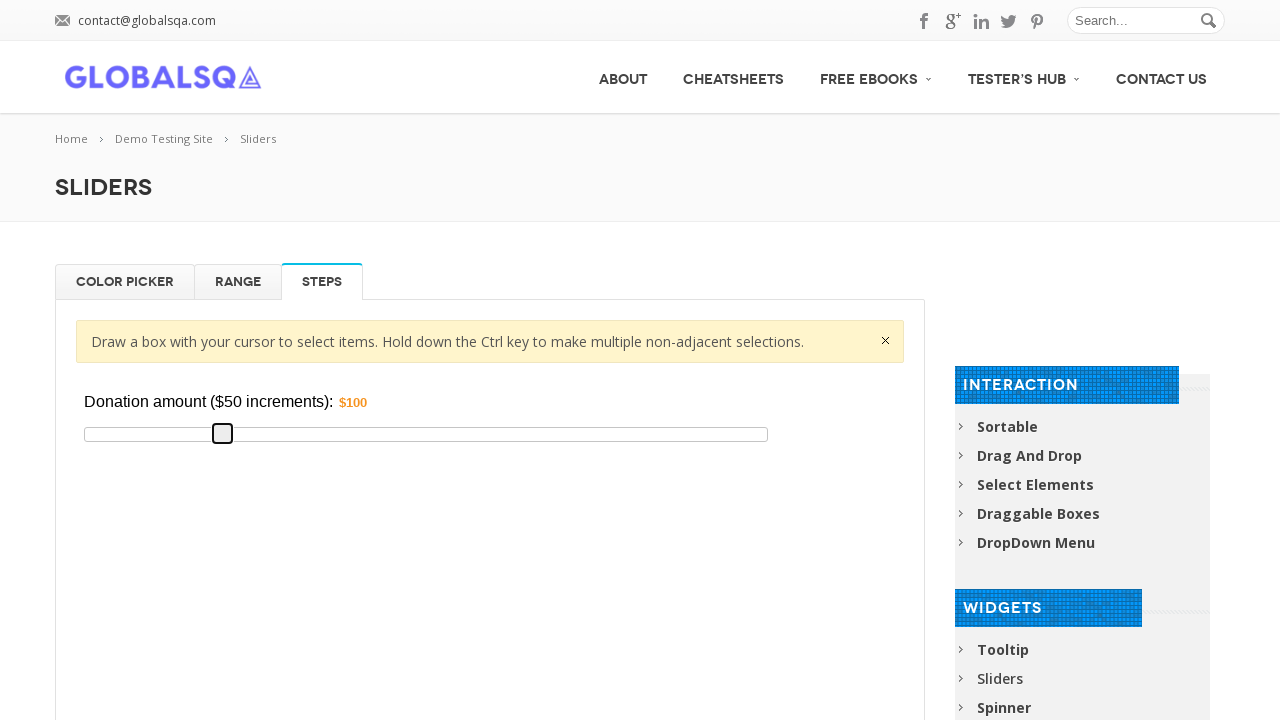

Located amount field in iframe
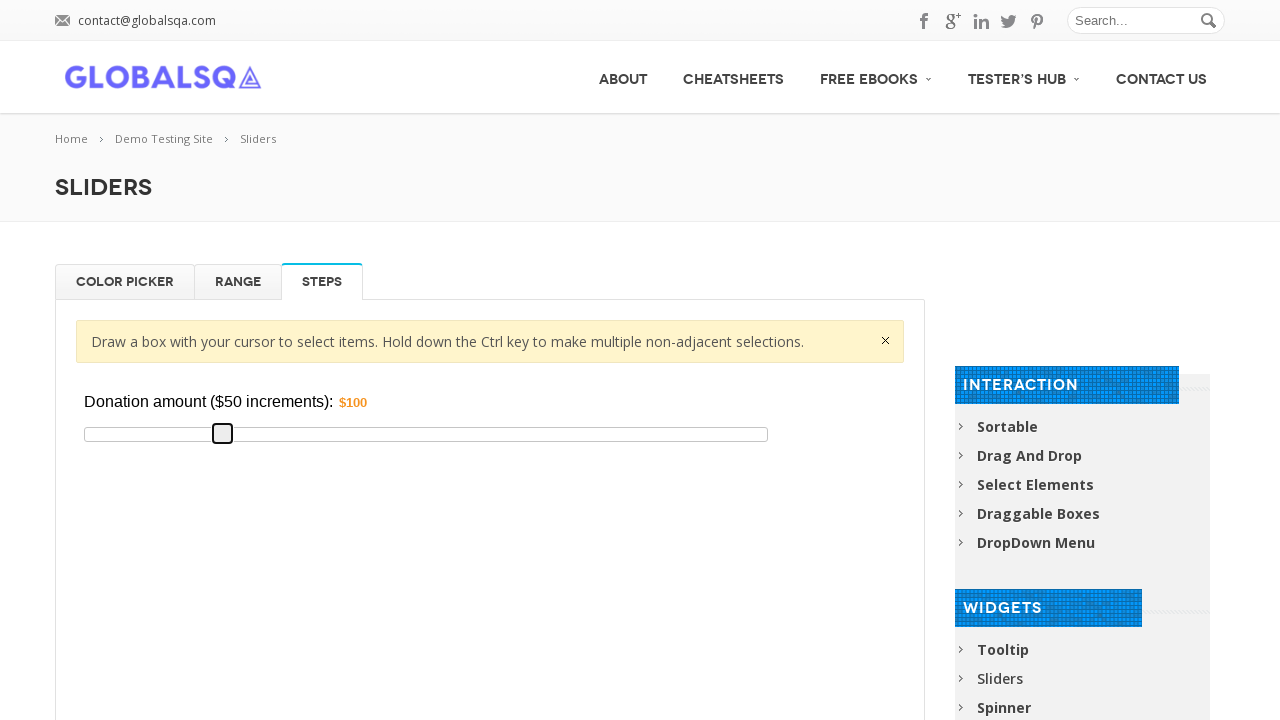

Amount field became visible after slider drag
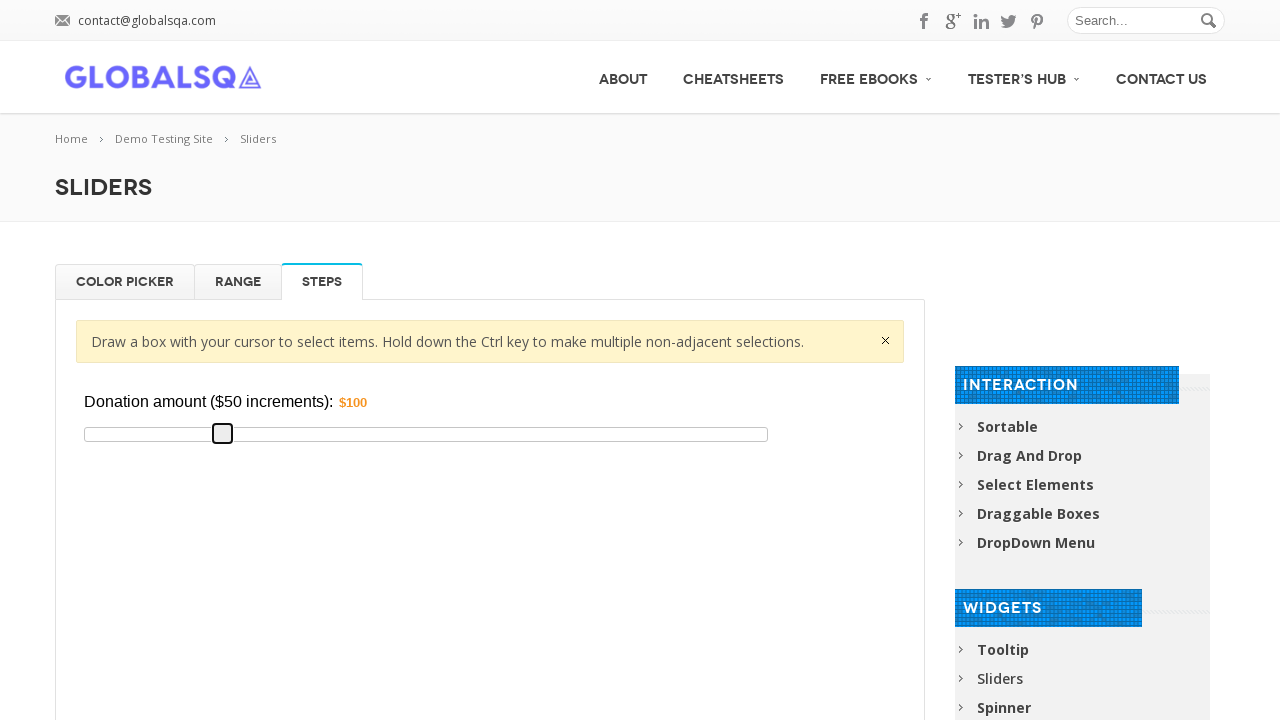

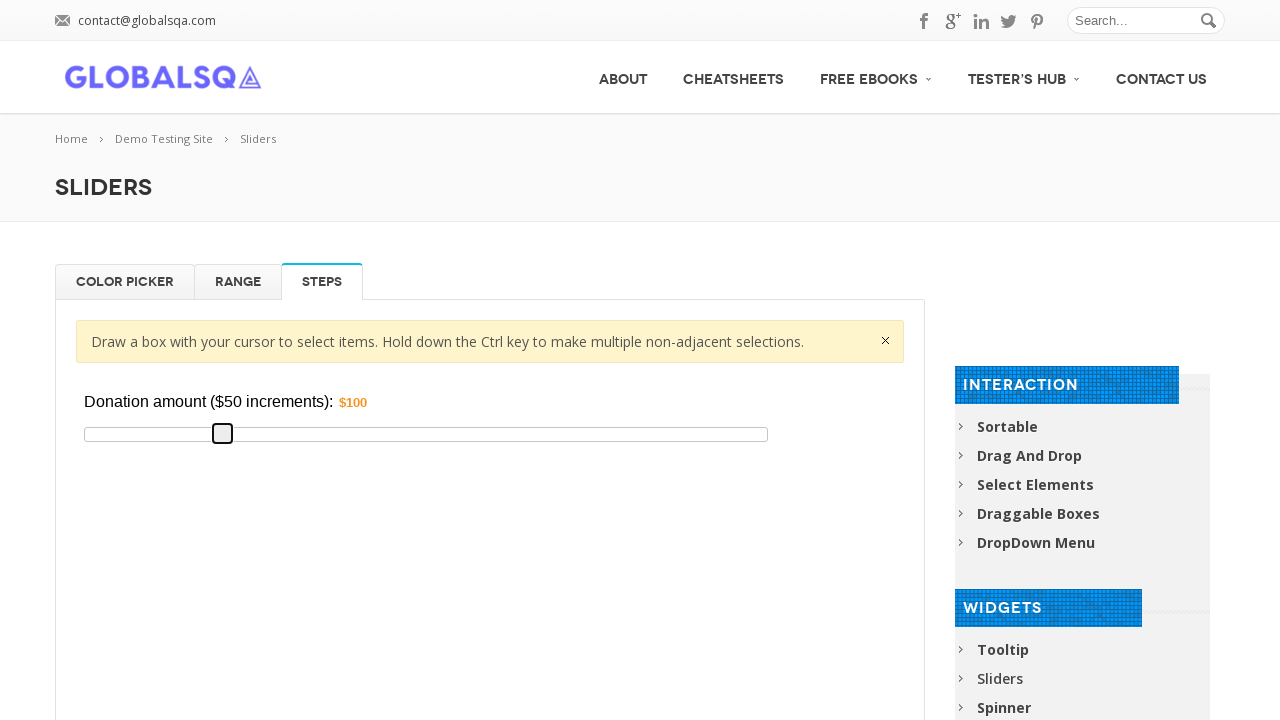